Tests various form elements including radio buttons, checkboxes, and text inputs on a practice page, verifying their states and interacting with them

Starting URL: https://syntaxprojects.com/selenium_commands_selector-homework.php

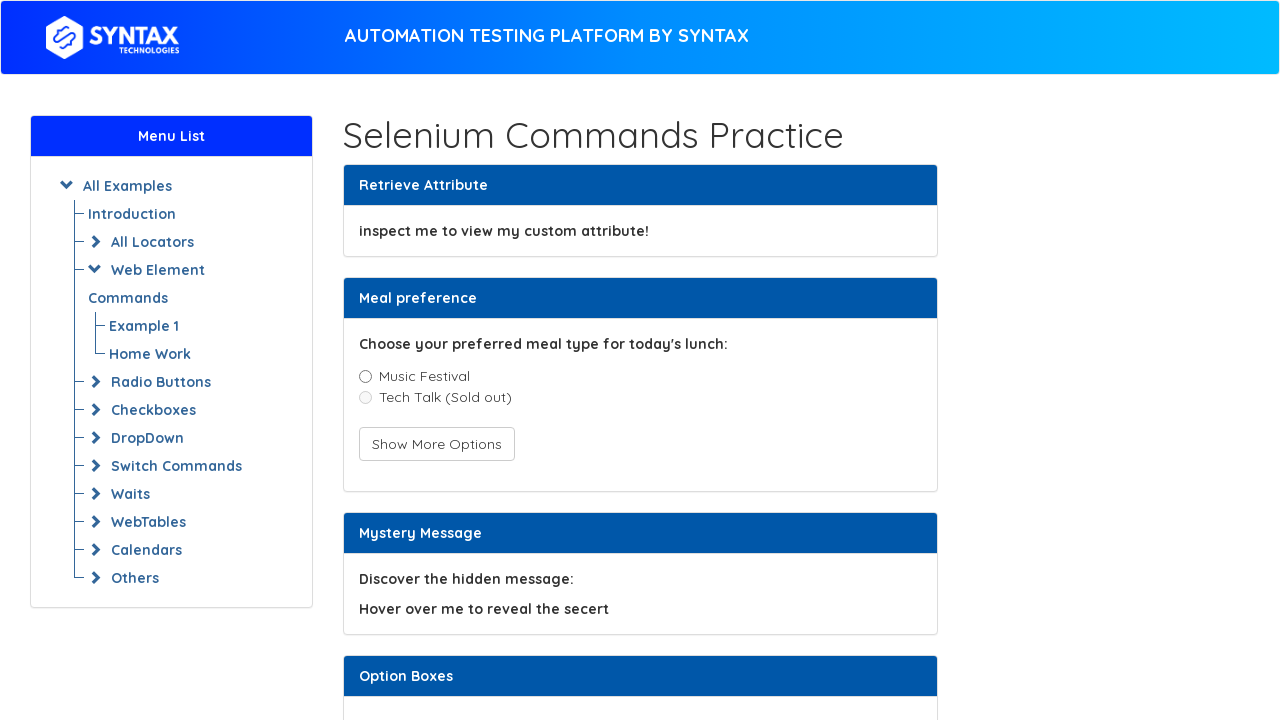

Retrieved text content from div#textattr element
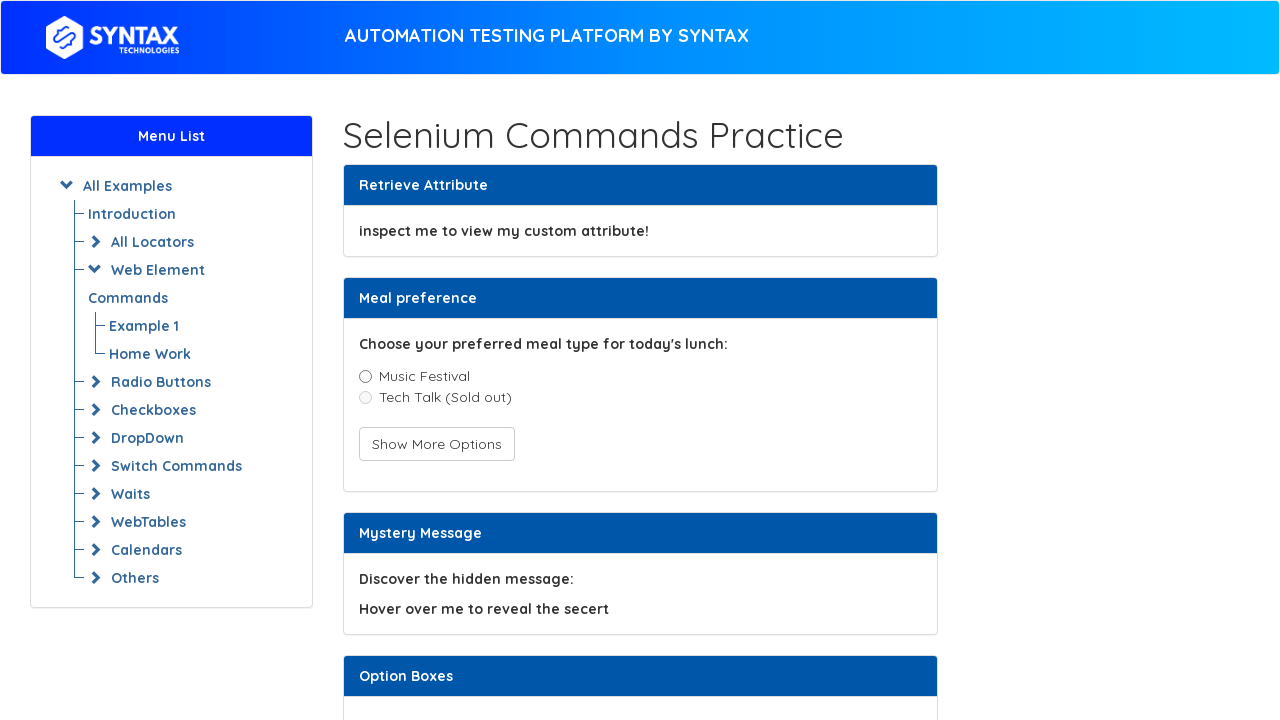

Checked if music_festival radio button is enabled
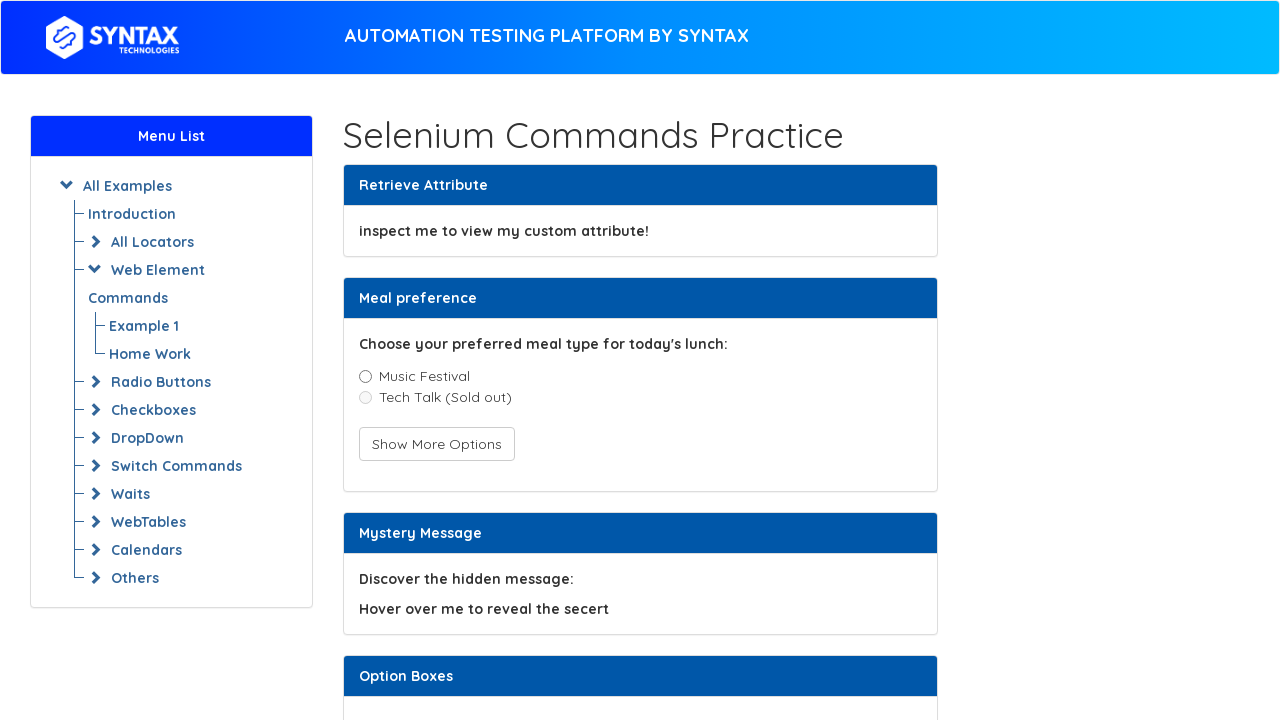

Clicked music_festival radio button at (365, 376) on input[value='music_festival']
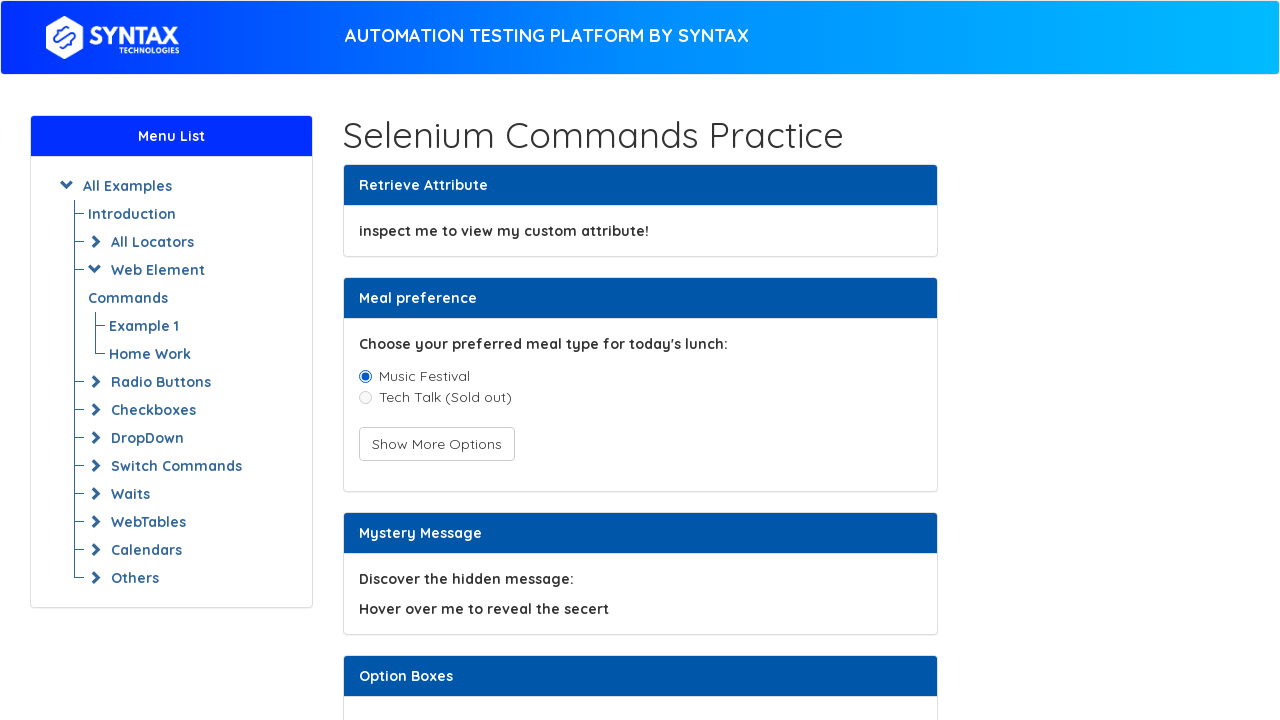

Checked if tech_talk radio button is enabled
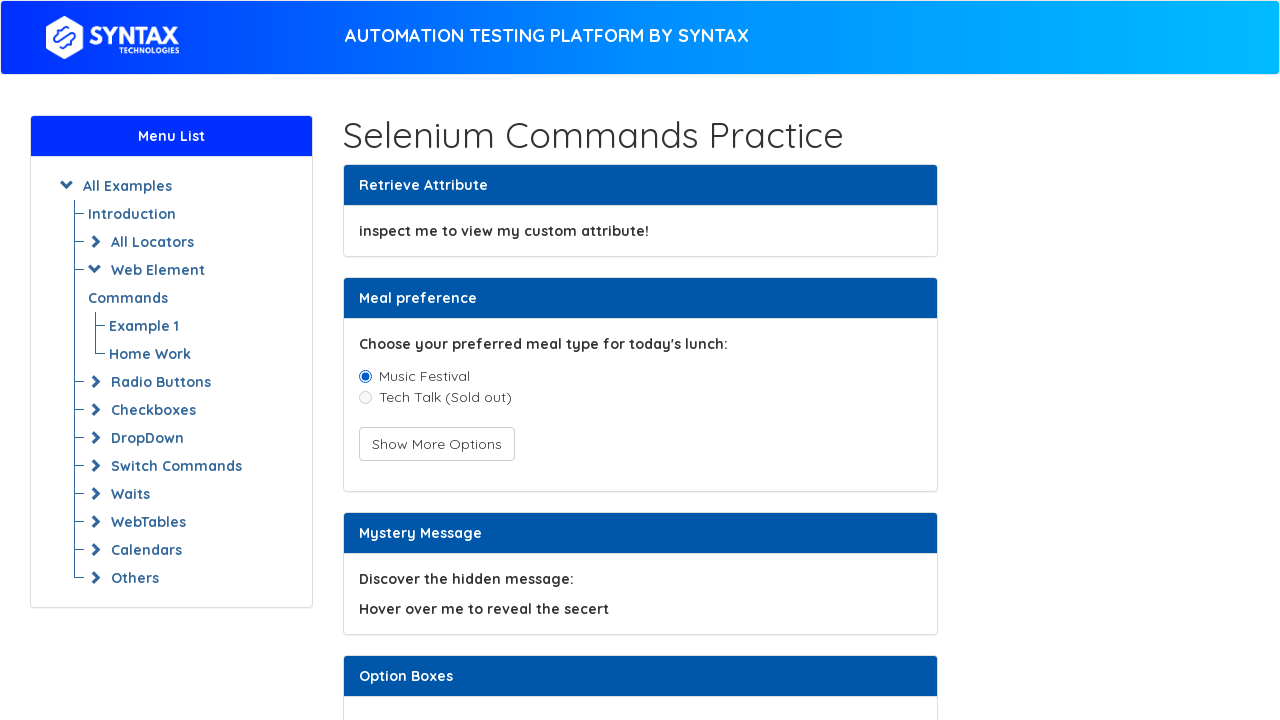

Clicked button to reveal hidden radio button at (436, 444) on button[onclick='toggleHiddenRadio(event)']
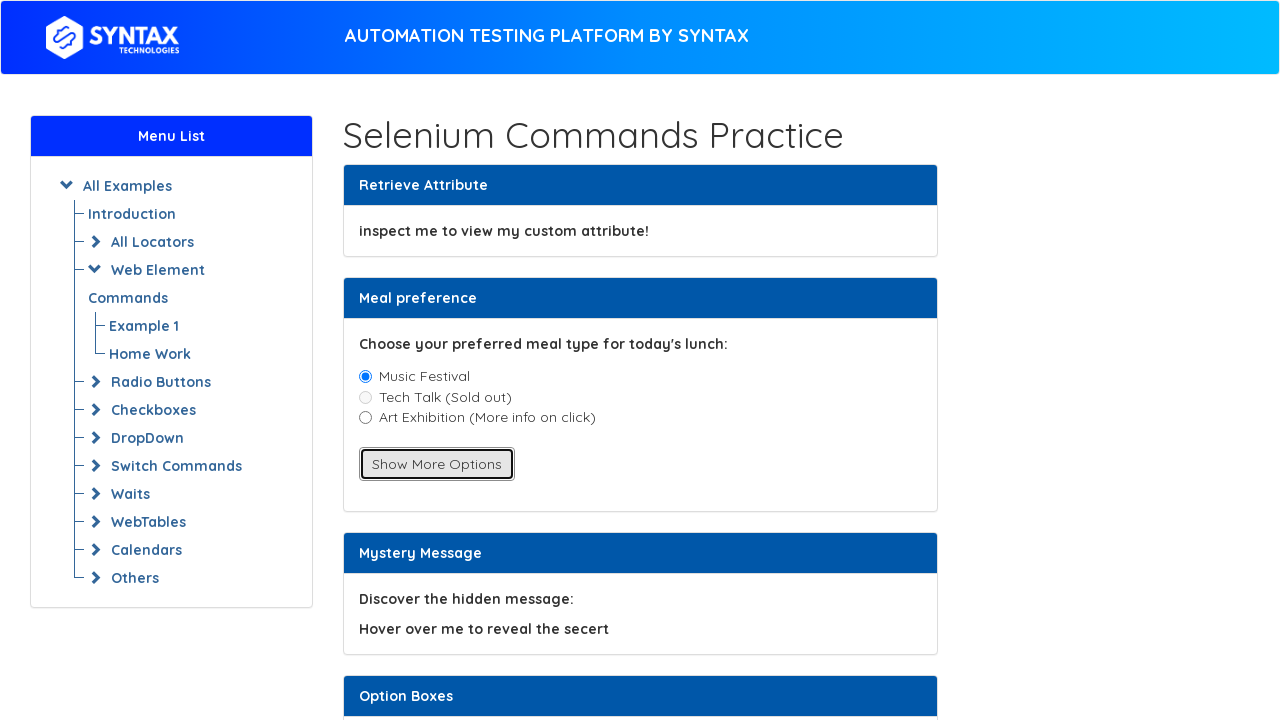

Checked visibility of hidden radio button label
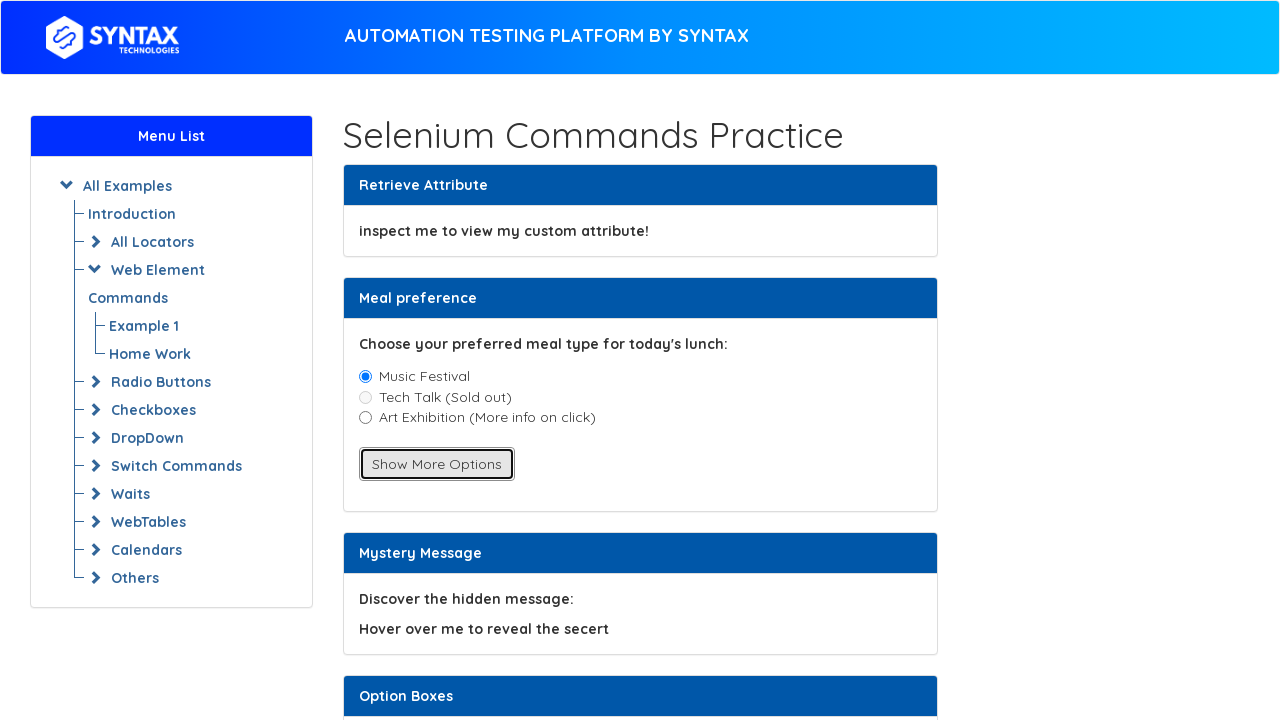

Clicked hidden radio button label at (640, 417) on label#hiddenRadioLabel
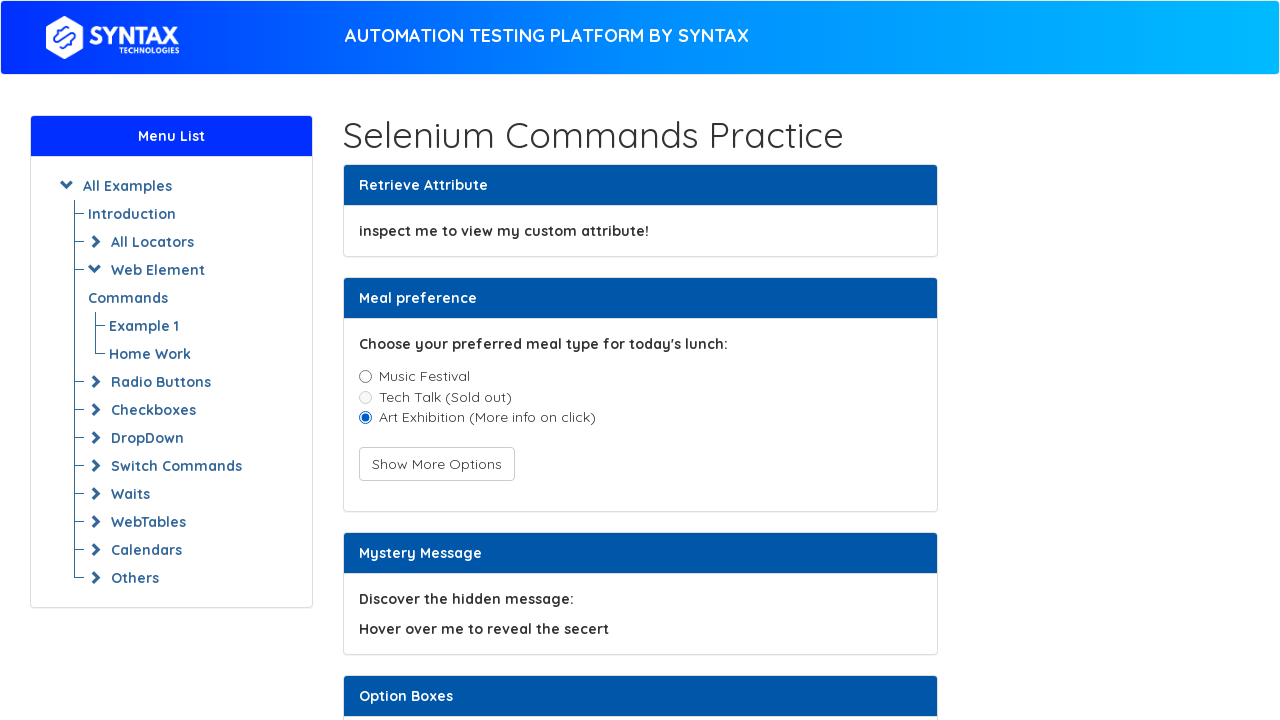

Retrieved text content from hover element
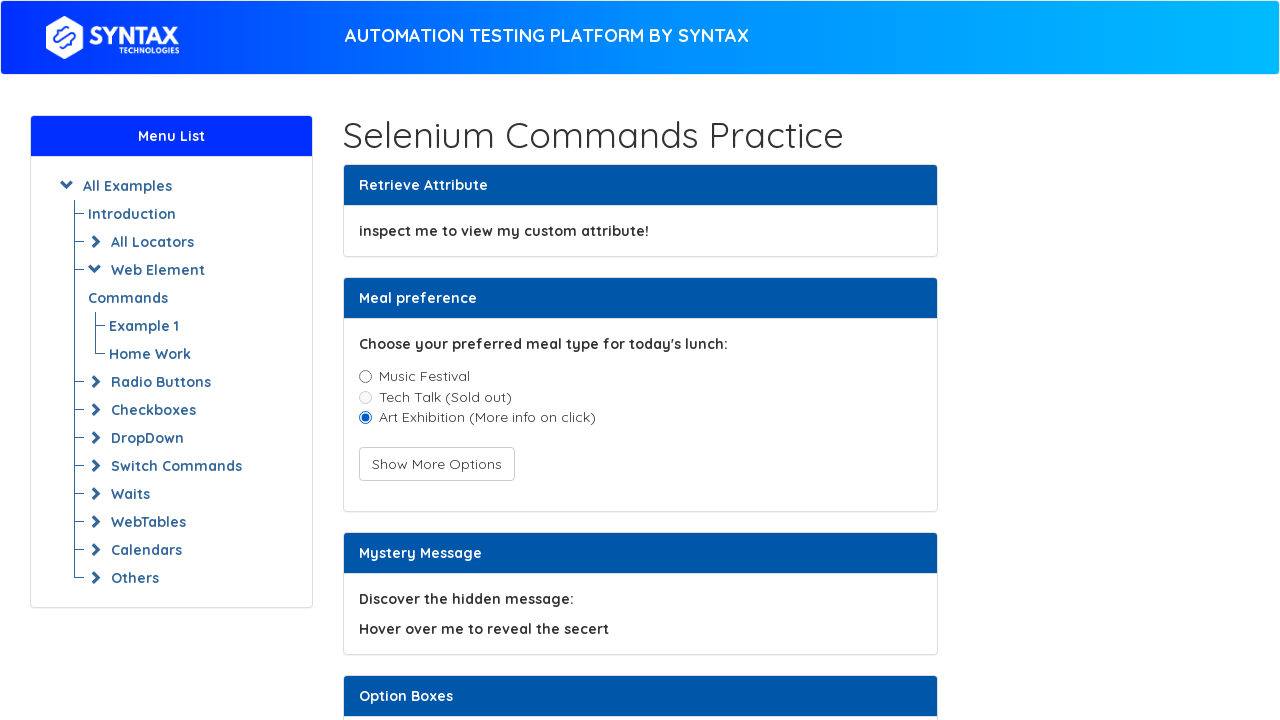

Checked if CheckboxFirst is enabled
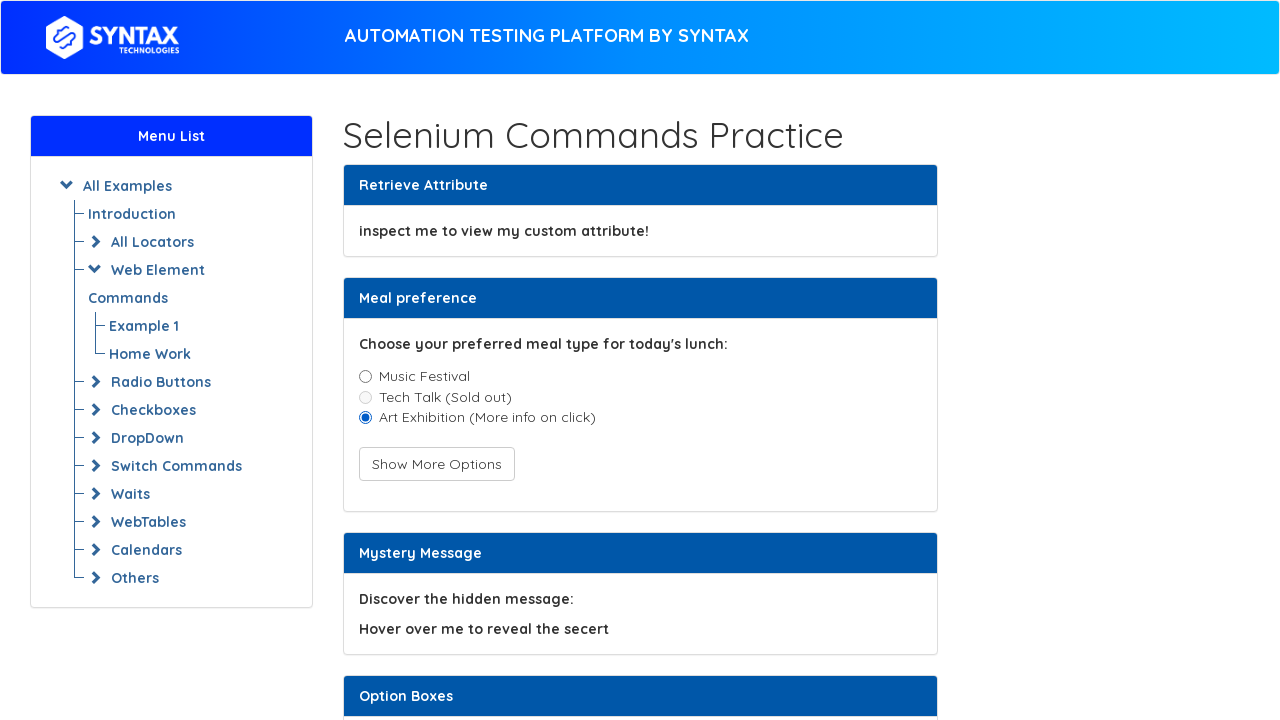

Clicked CheckboxFirst checkbox at (365, 361) on input[name='CheckboxFirst']
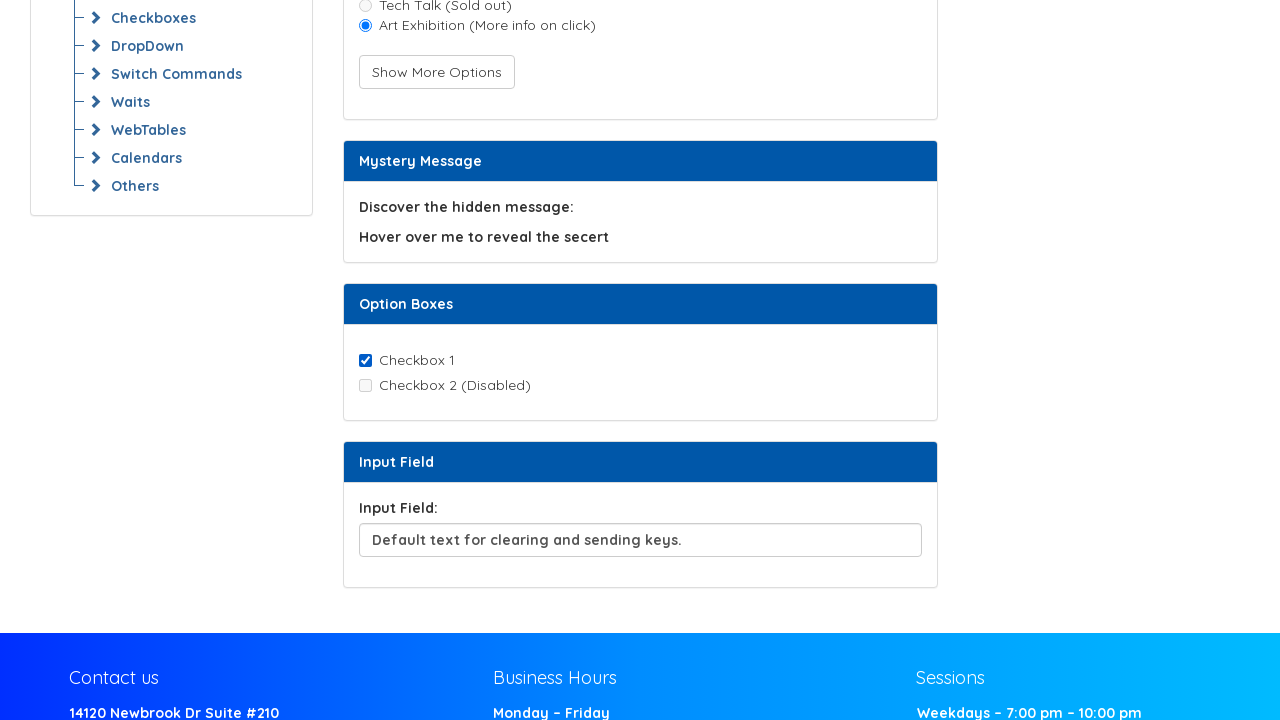

Checked if disabledCheckbox is enabled
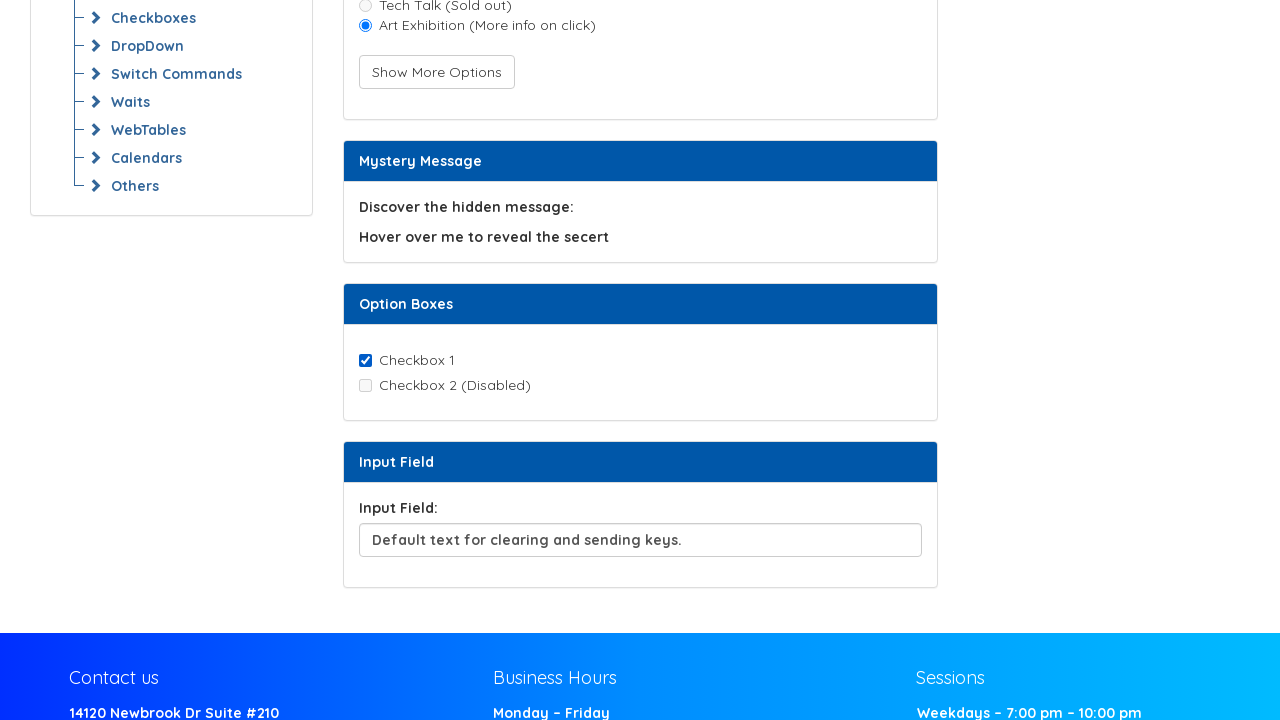

Cleared input field on input#inputField
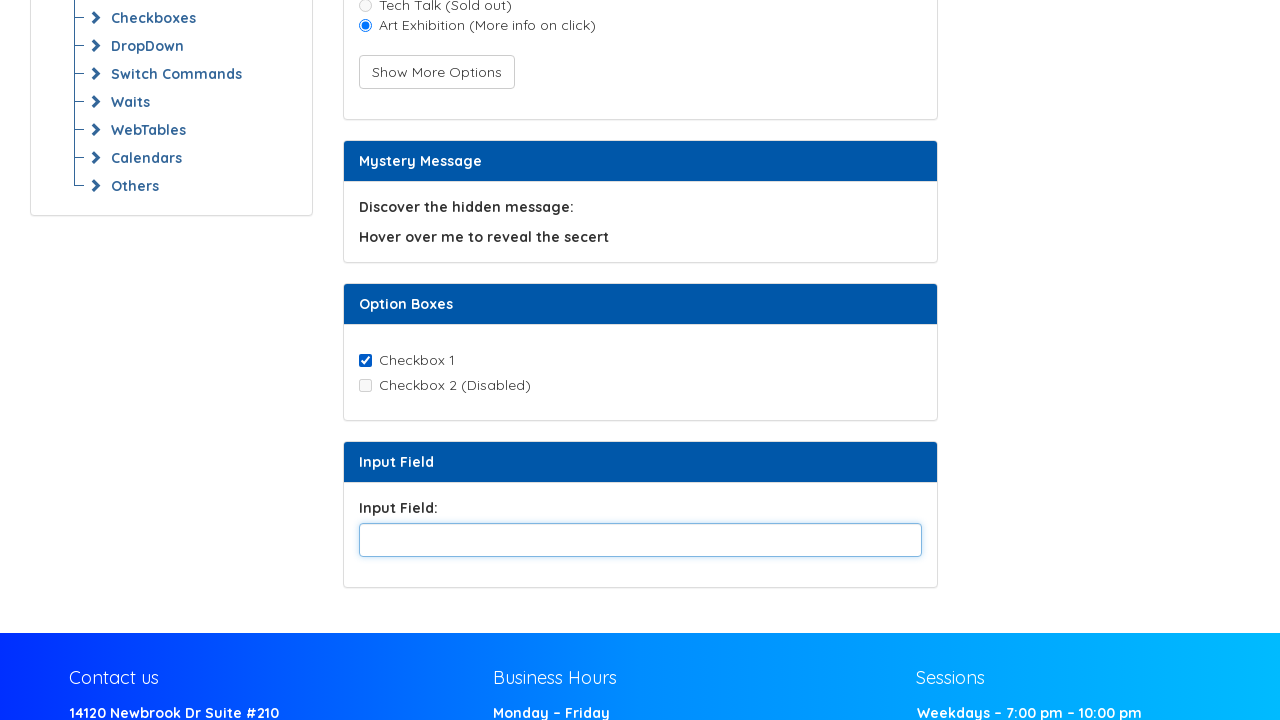

Filled input field with custom text 'here is the custom text entered' on input#inputField
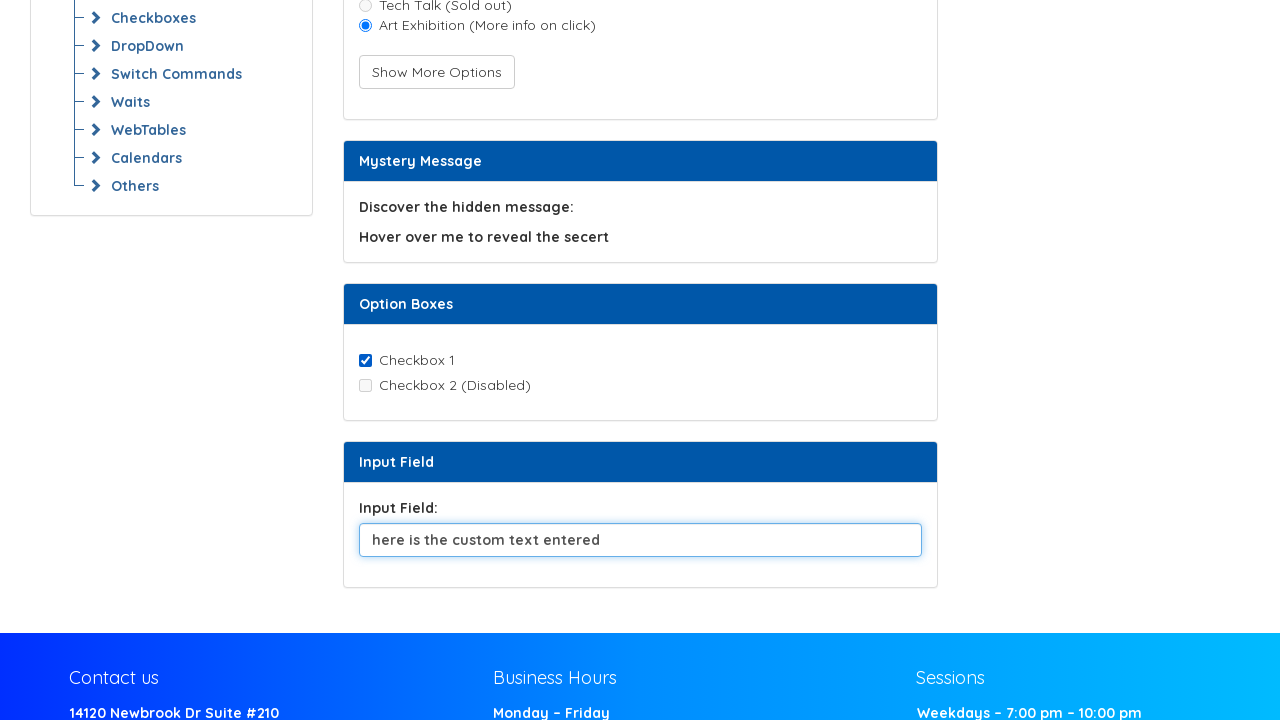

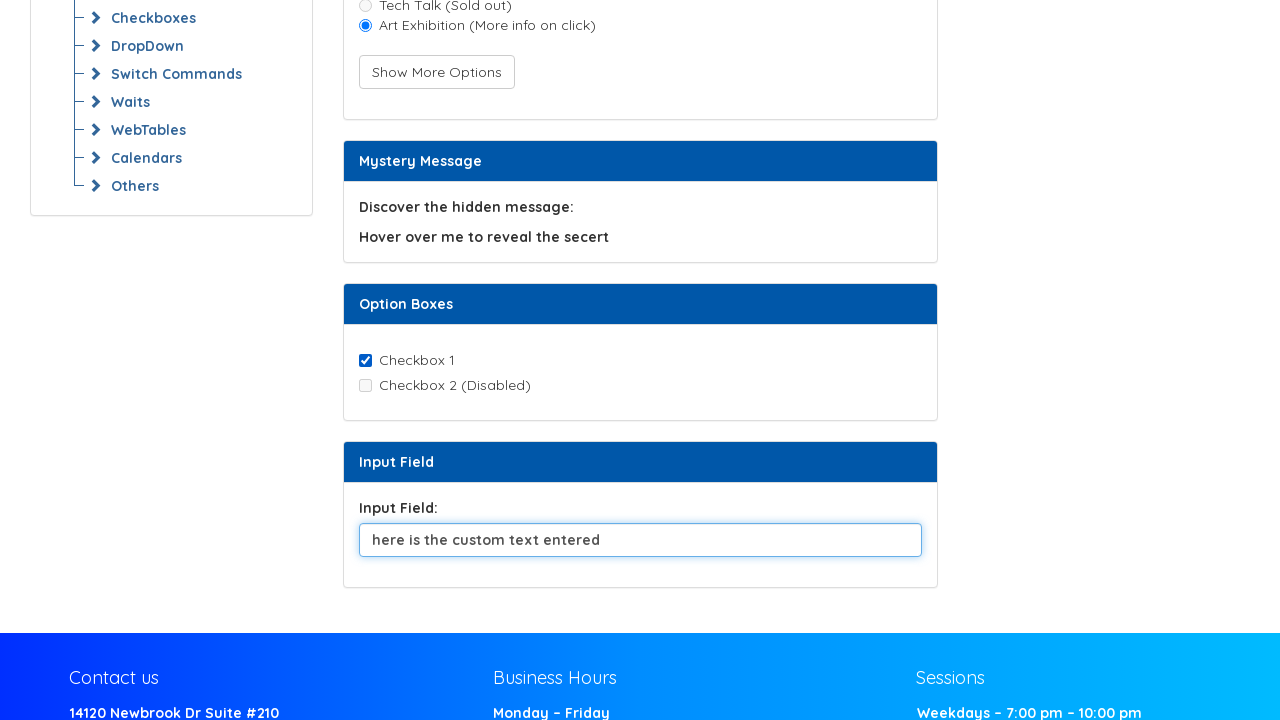